Tests checkbox functionality by selecting a "Pasta" checkbox on the automation sandbox page and verifying it becomes checked

Starting URL: https://thefreerangetester.github.io/sandbox-automation-testing/

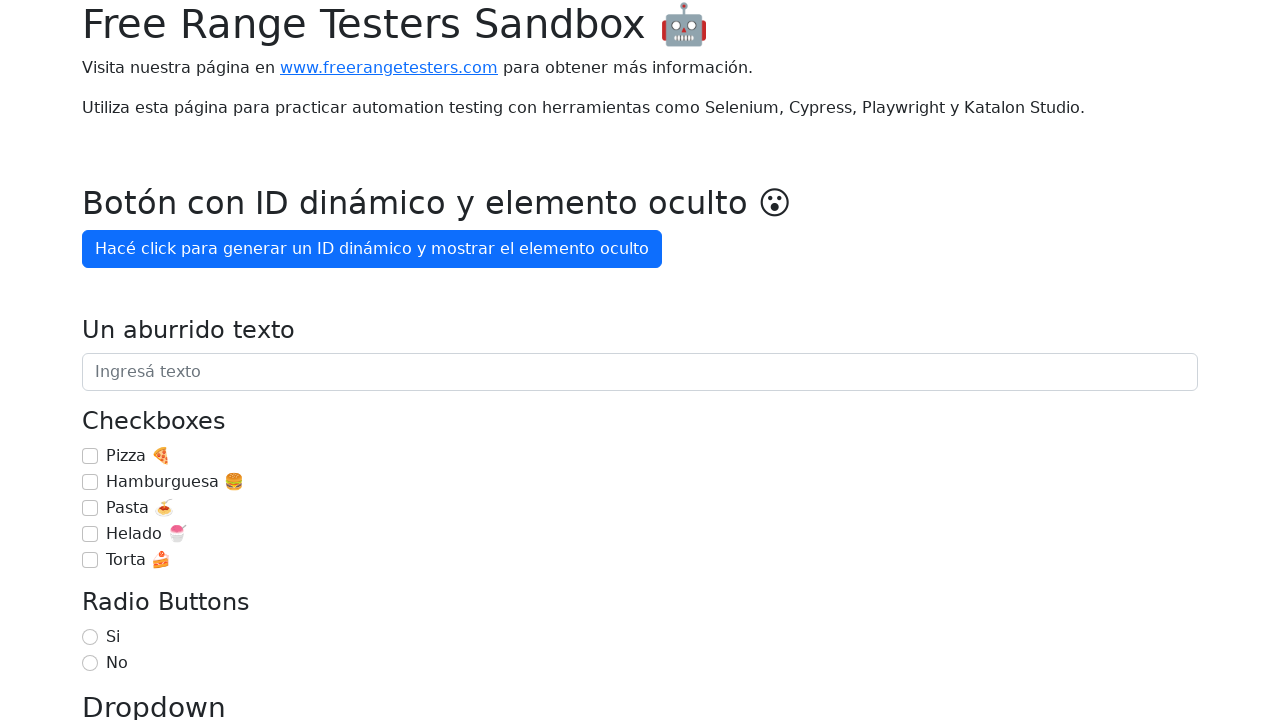

Checked the Pasta checkbox at (90, 508) on internal:label="Pasta"i
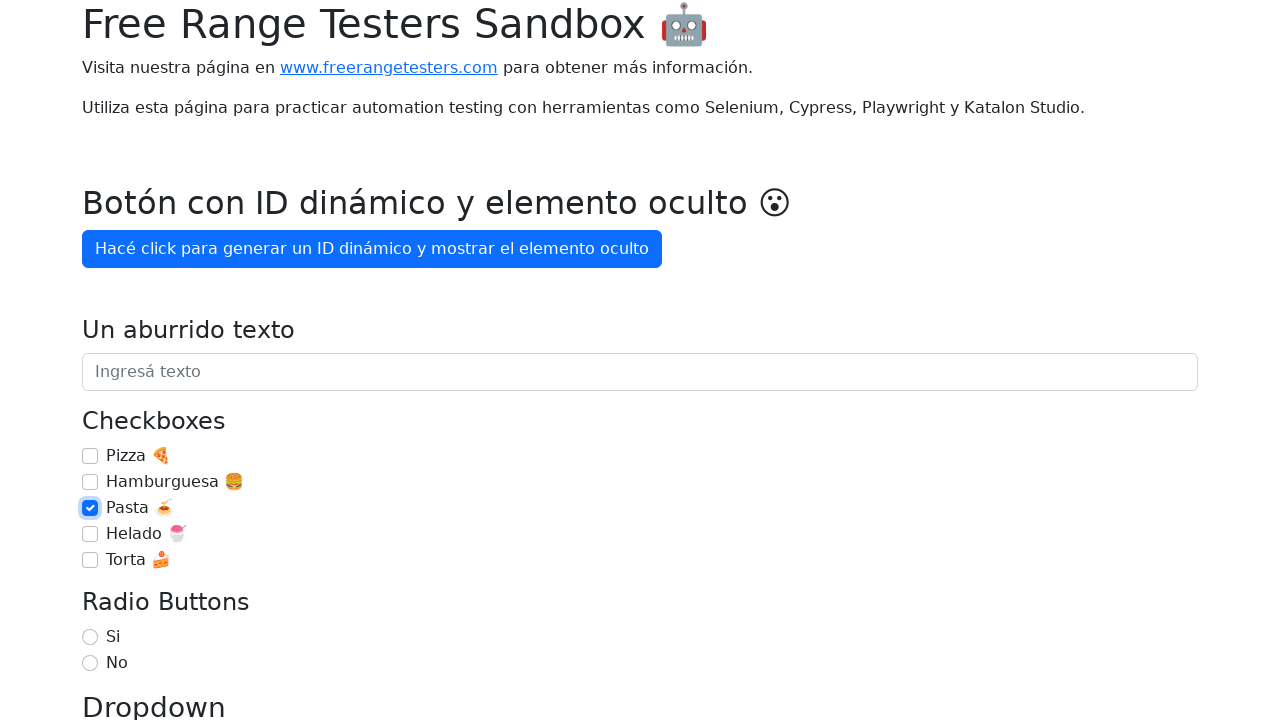

Verified that Pasta checkbox is checked
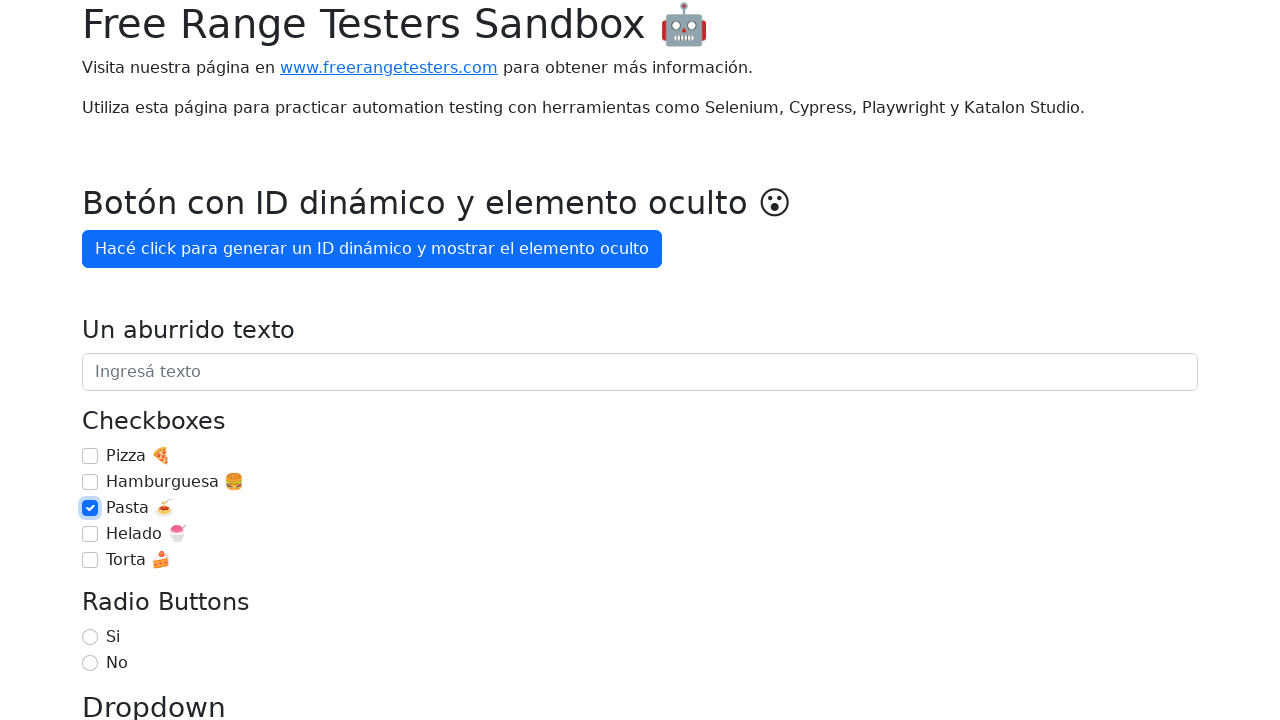

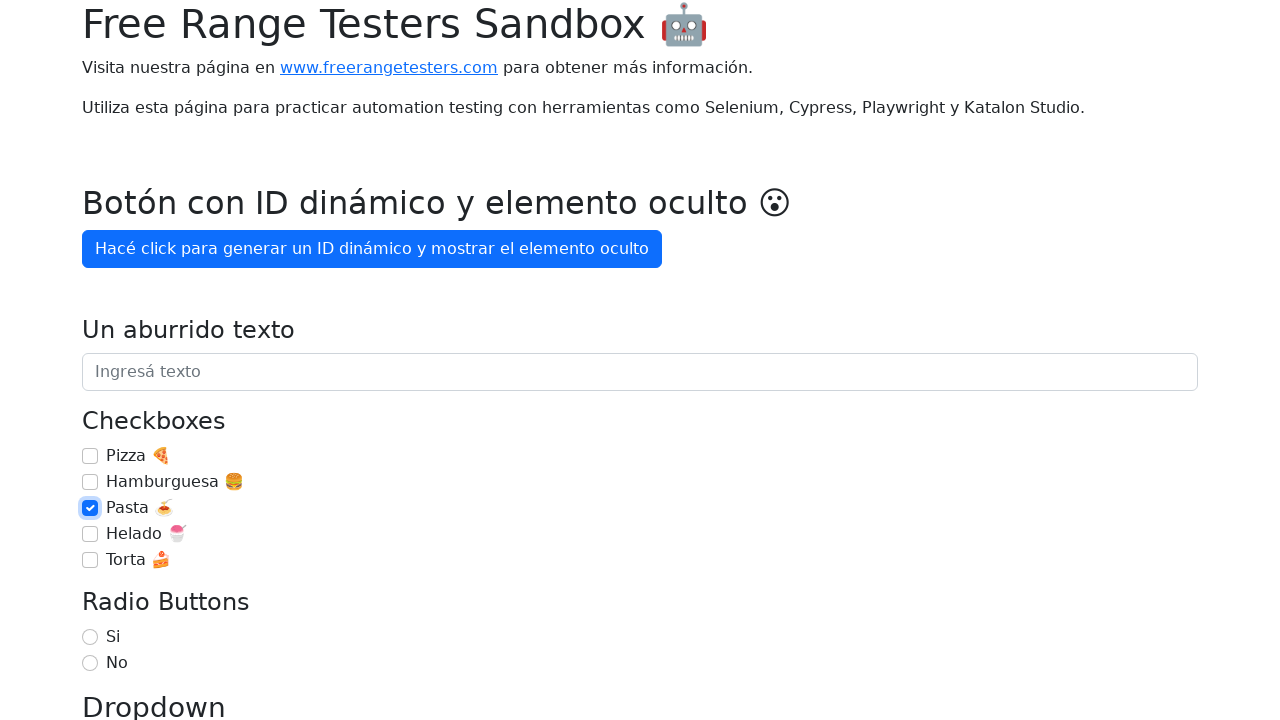